Tests that a todo item is removed when edited to an empty string

Starting URL: https://demo.playwright.dev/todomvc

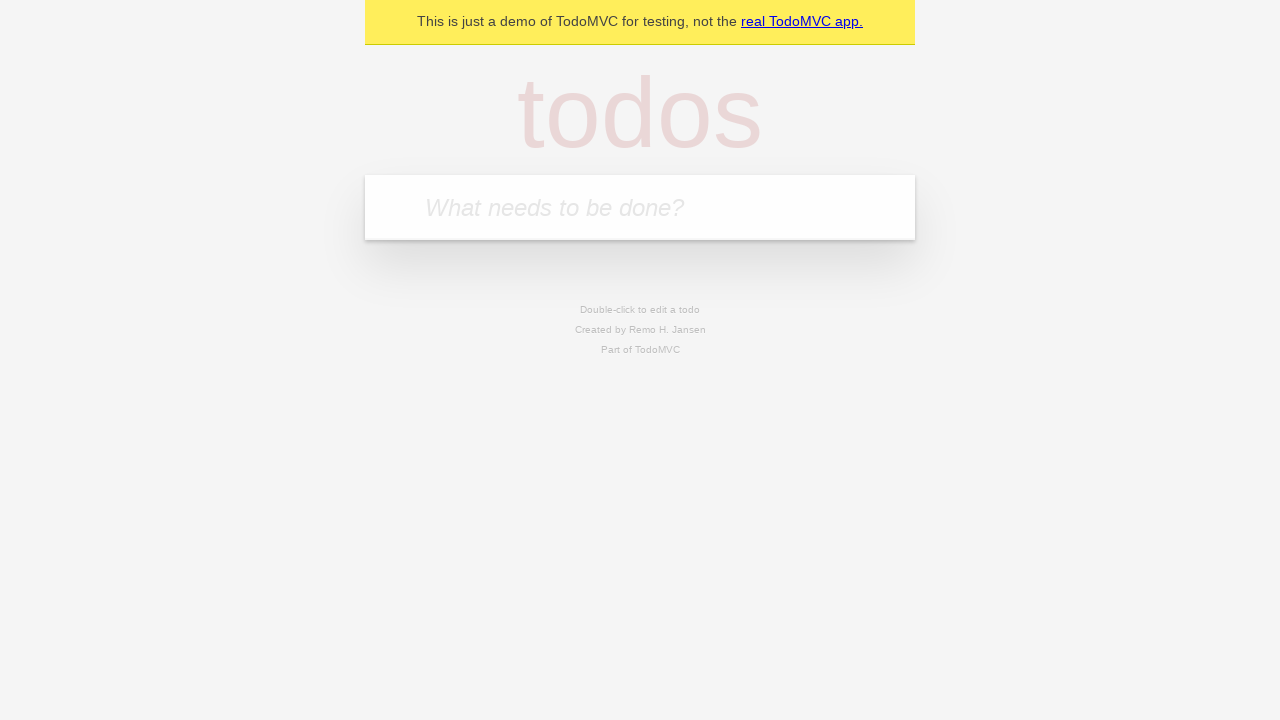

Filled new todo input with 'buy some cheese' on internal:attr=[placeholder="What needs to be done?"i]
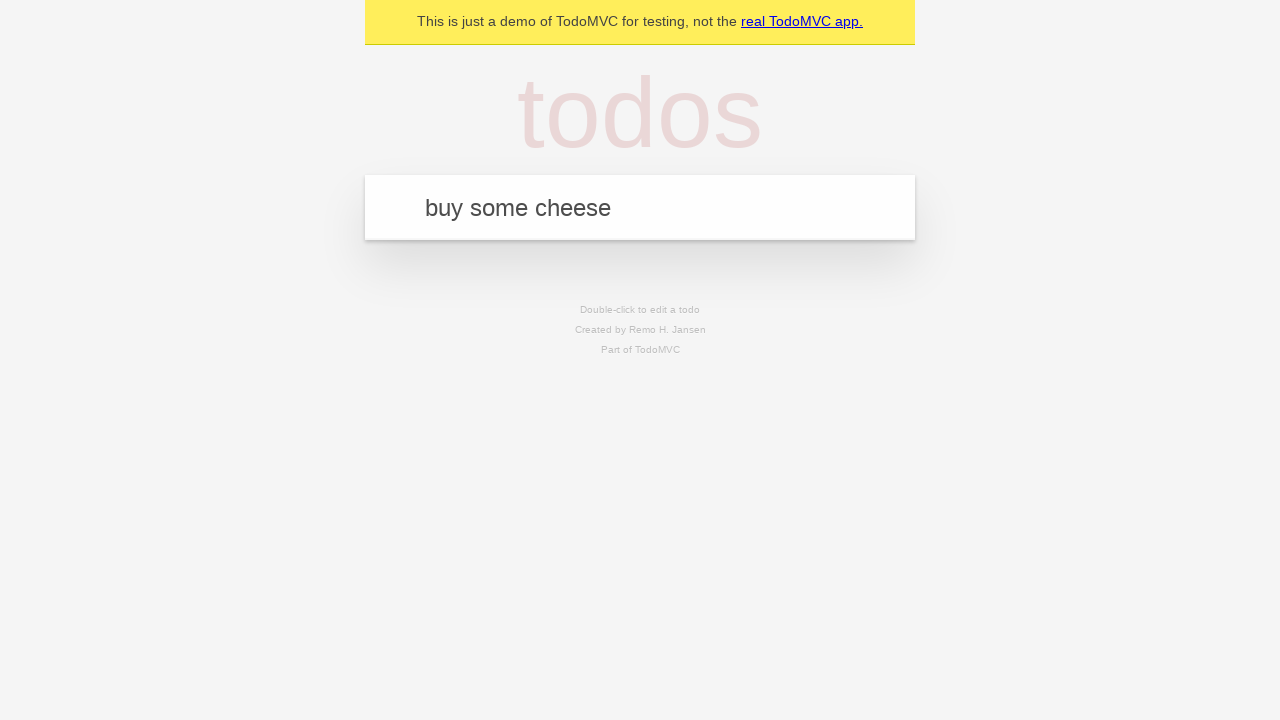

Pressed Enter to add todo 'buy some cheese' on internal:attr=[placeholder="What needs to be done?"i]
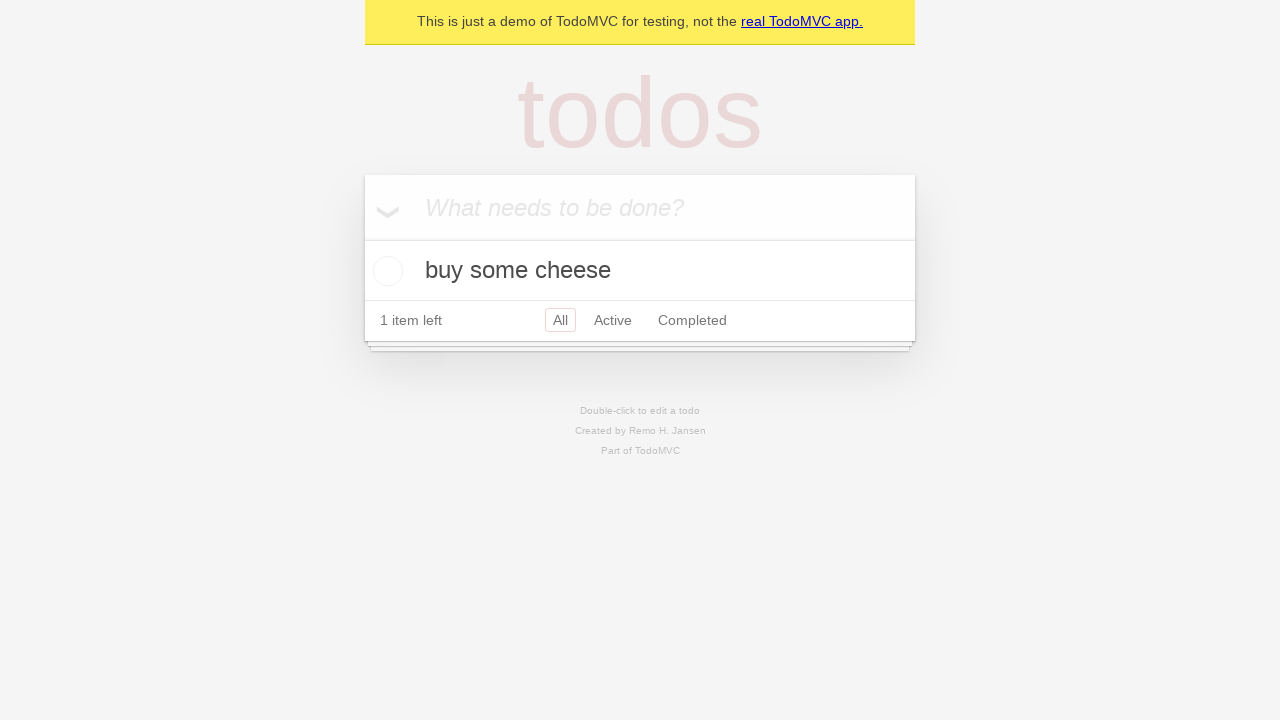

Filled new todo input with 'feed the cat' on internal:attr=[placeholder="What needs to be done?"i]
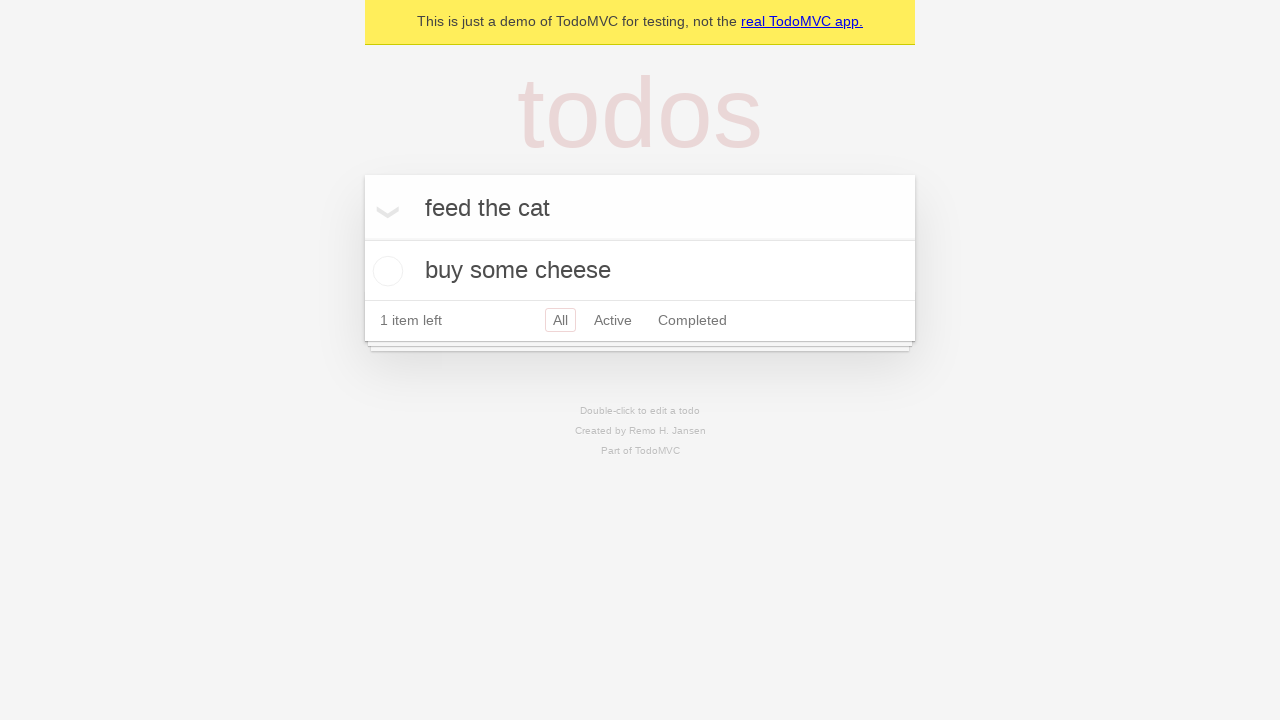

Pressed Enter to add todo 'feed the cat' on internal:attr=[placeholder="What needs to be done?"i]
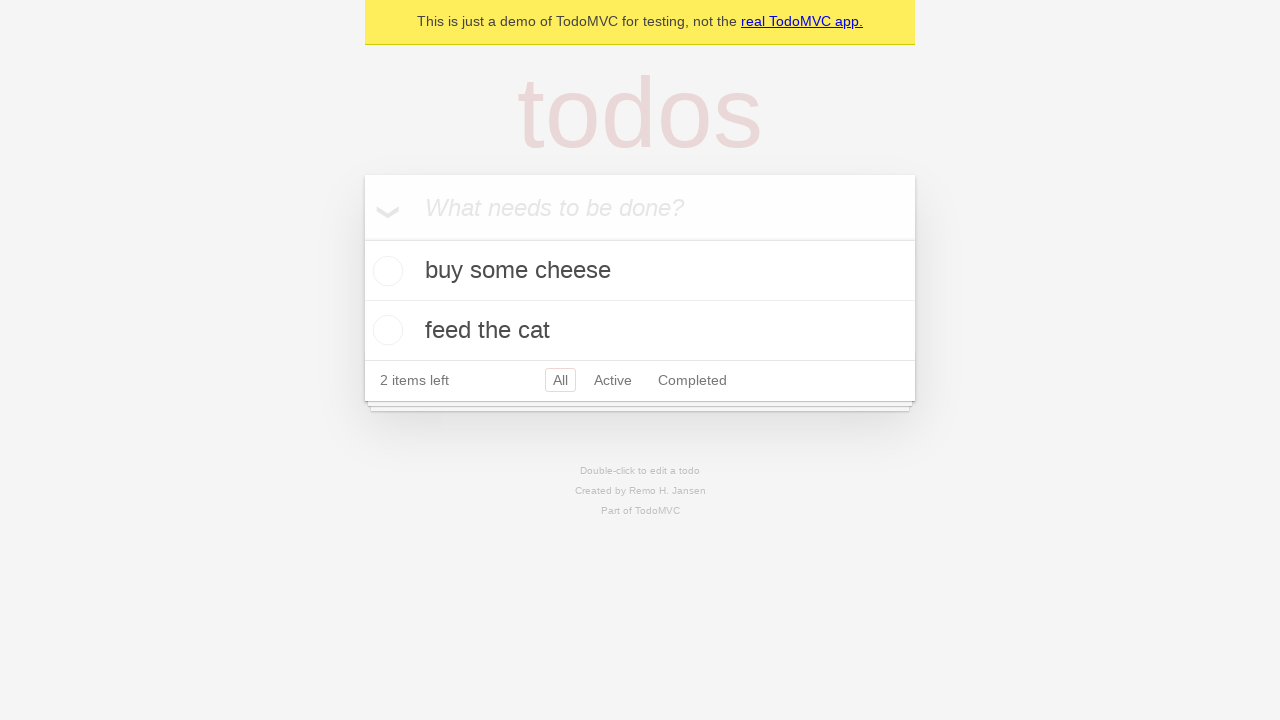

Filled new todo input with 'book a doctors appointment' on internal:attr=[placeholder="What needs to be done?"i]
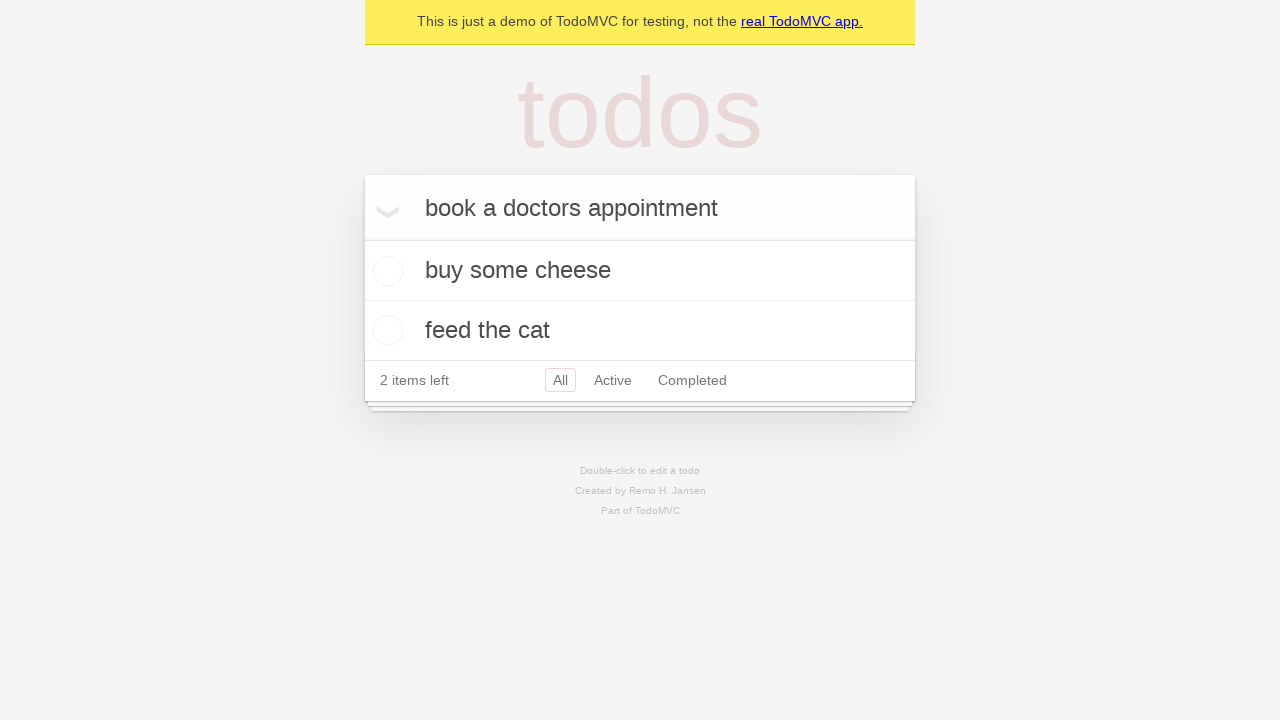

Pressed Enter to add todo 'book a doctors appointment' on internal:attr=[placeholder="What needs to be done?"i]
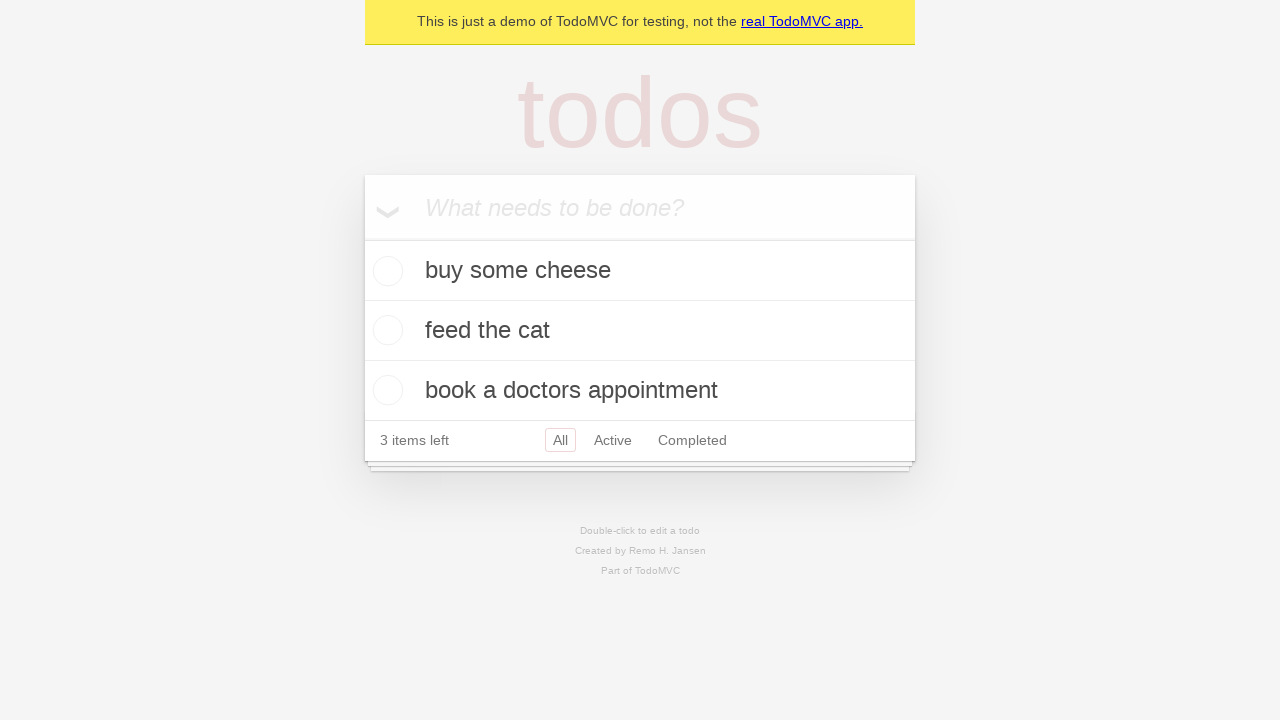

Waited for all 3 todo items to be loaded
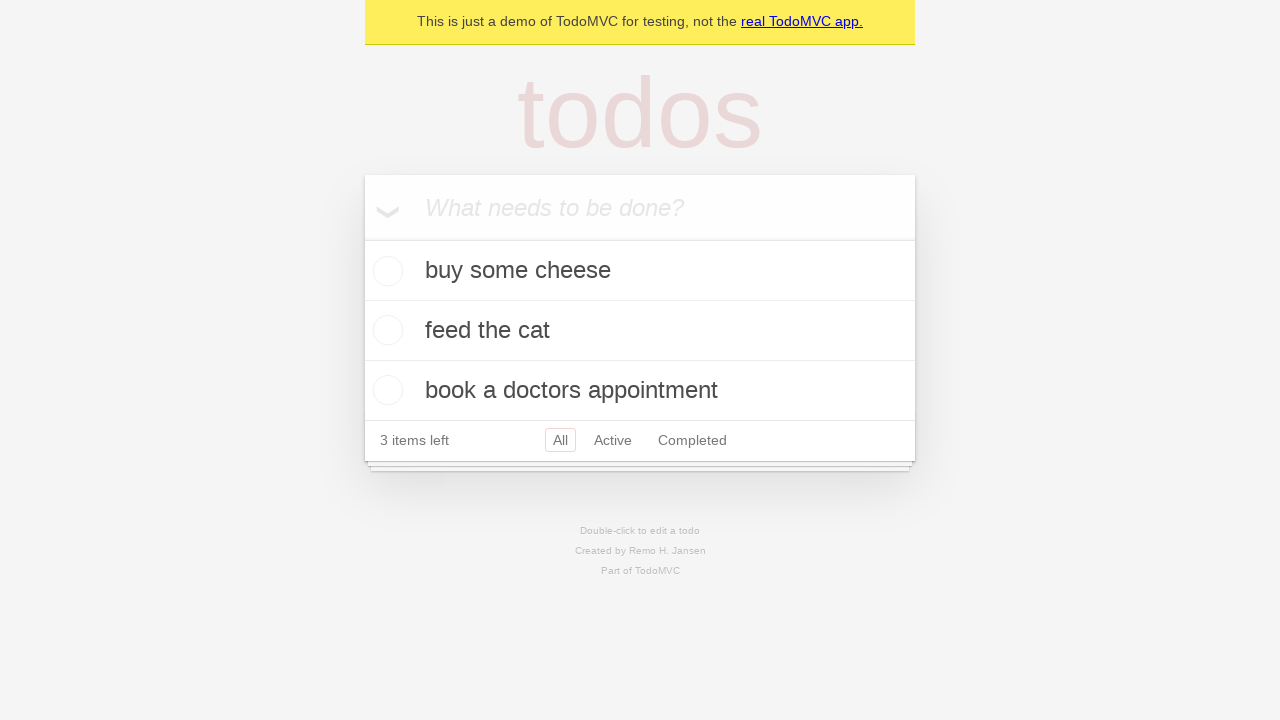

Double-clicked second todo item to enter edit mode at (640, 331) on internal:testid=[data-testid="todo-item"s] >> nth=1
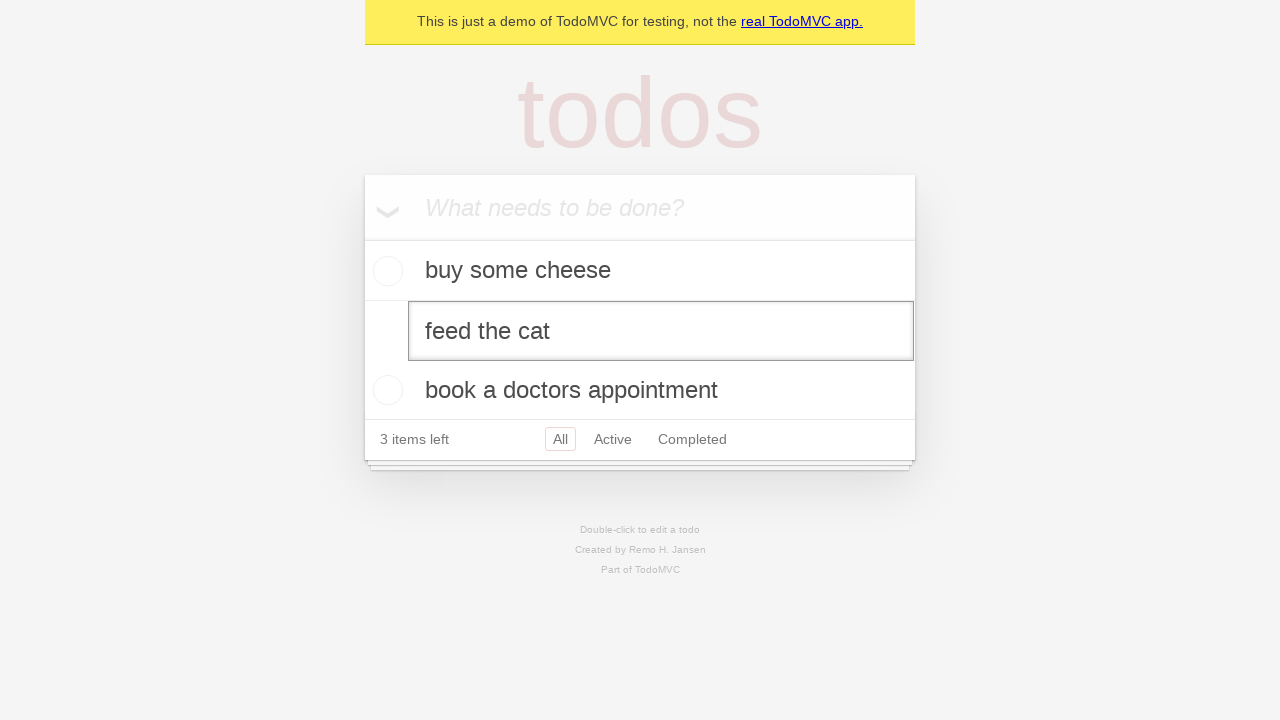

Cleared the edit input field to an empty string on internal:testid=[data-testid="todo-item"s] >> nth=1 >> internal:role=textbox[nam
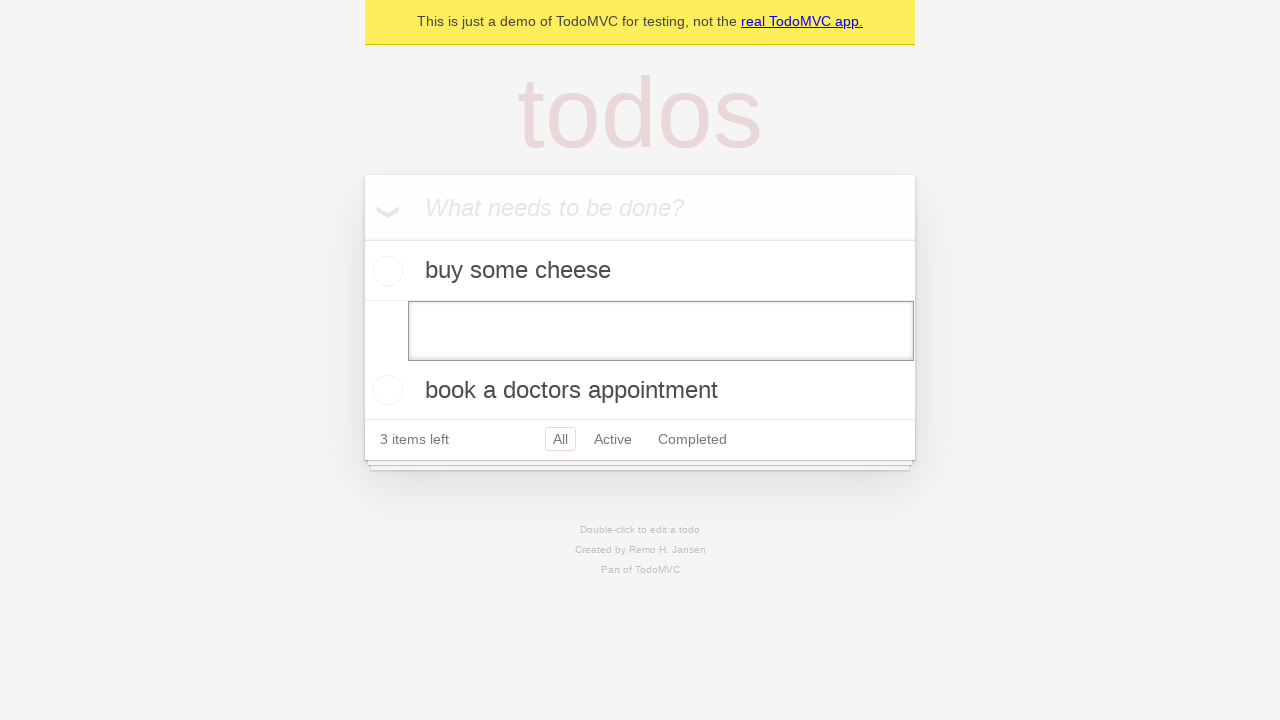

Pressed Enter to confirm the empty edit, removing the todo item on internal:testid=[data-testid="todo-item"s] >> nth=1 >> internal:role=textbox[nam
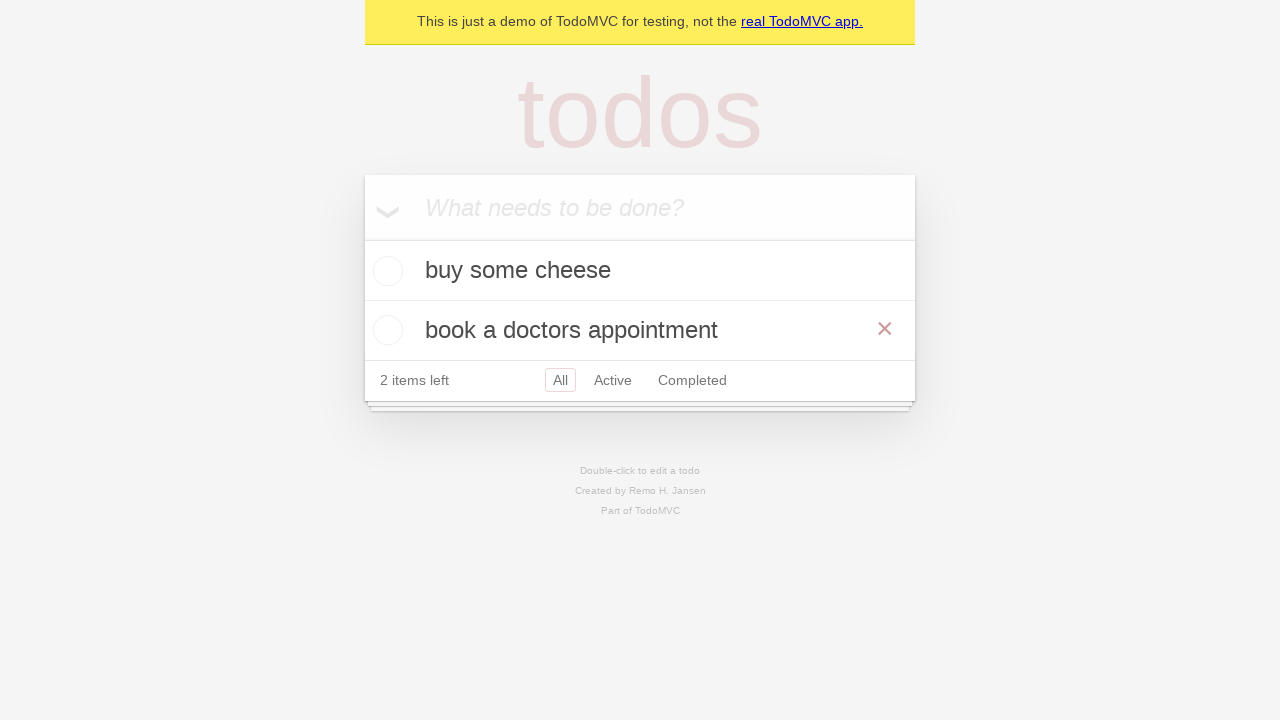

Verified that the todo item was removed, leaving 2 items
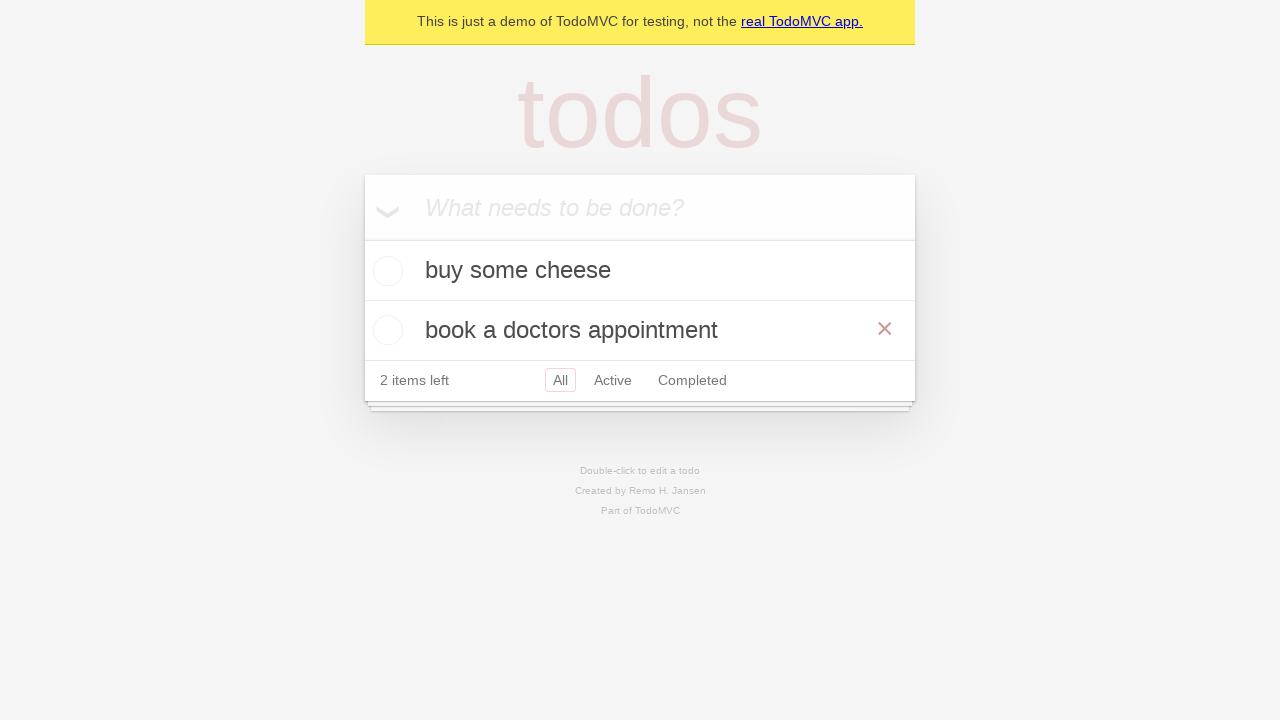

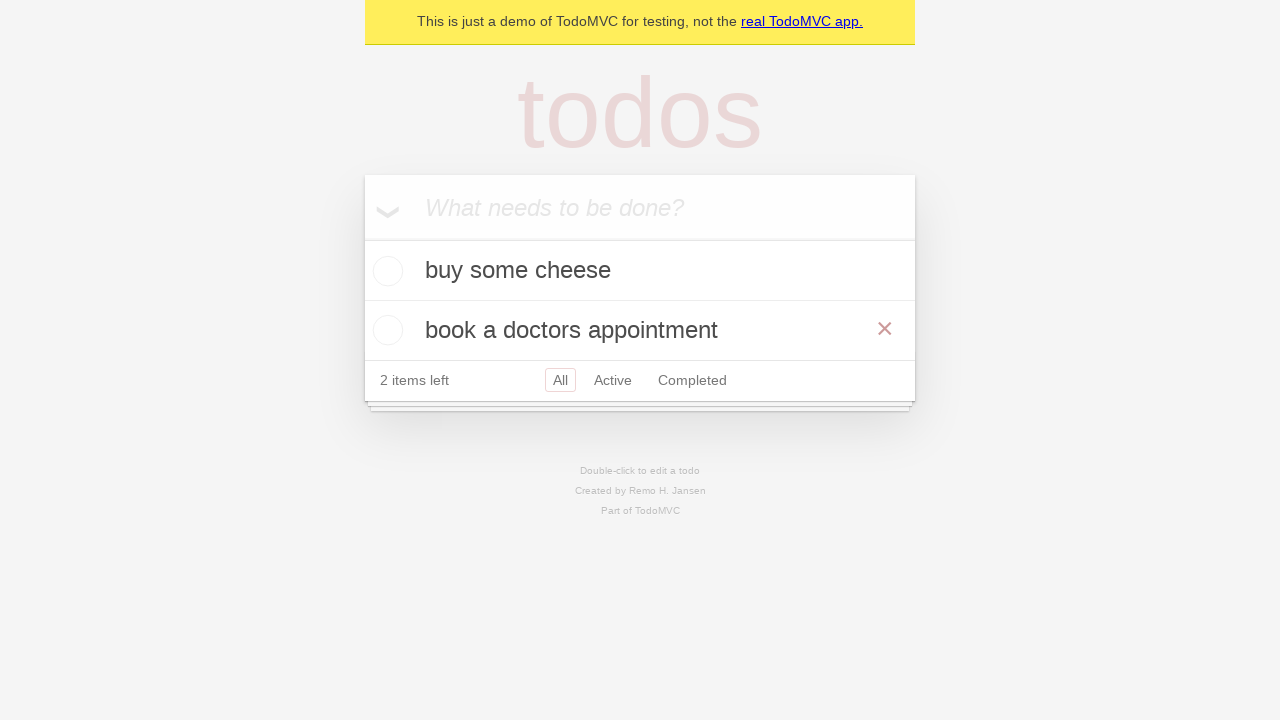